Verifies that clicking the "Make Appointment" button redirects unauthenticated users to the login page

Starting URL: https://katalon-demo-cura.herokuapp.com/

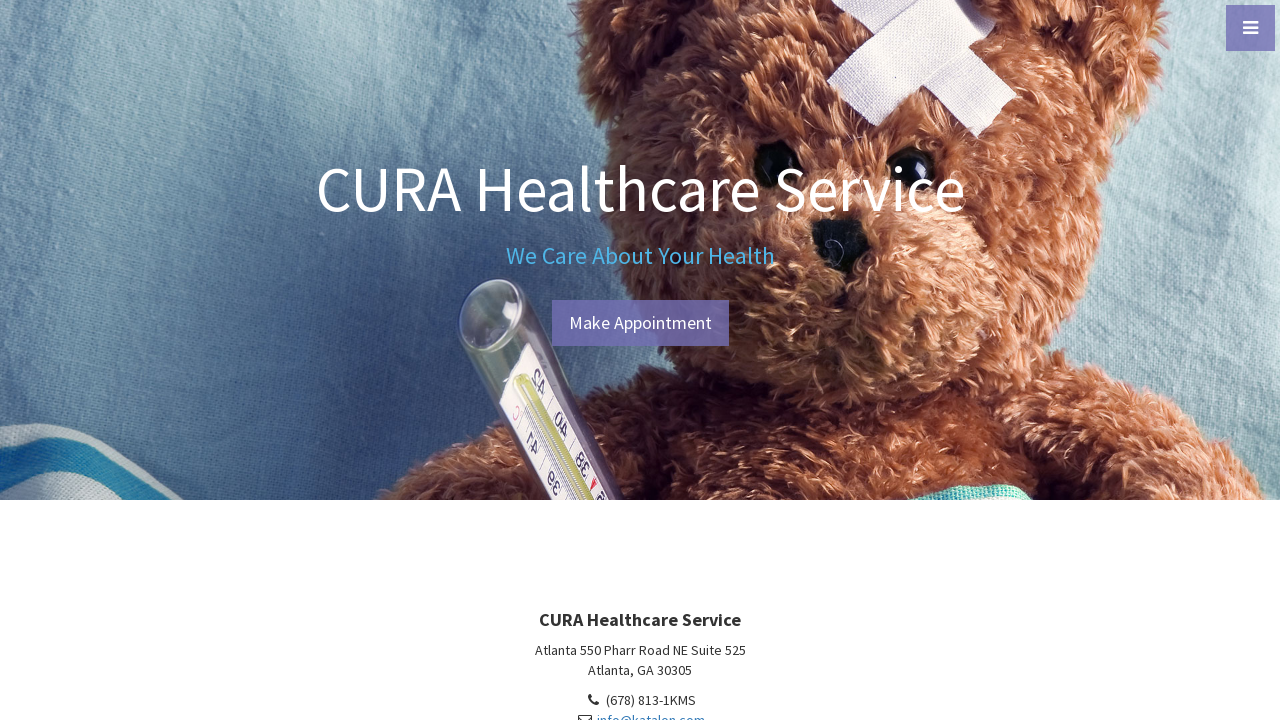

Navigated to CURA healthcare appointment application homepage
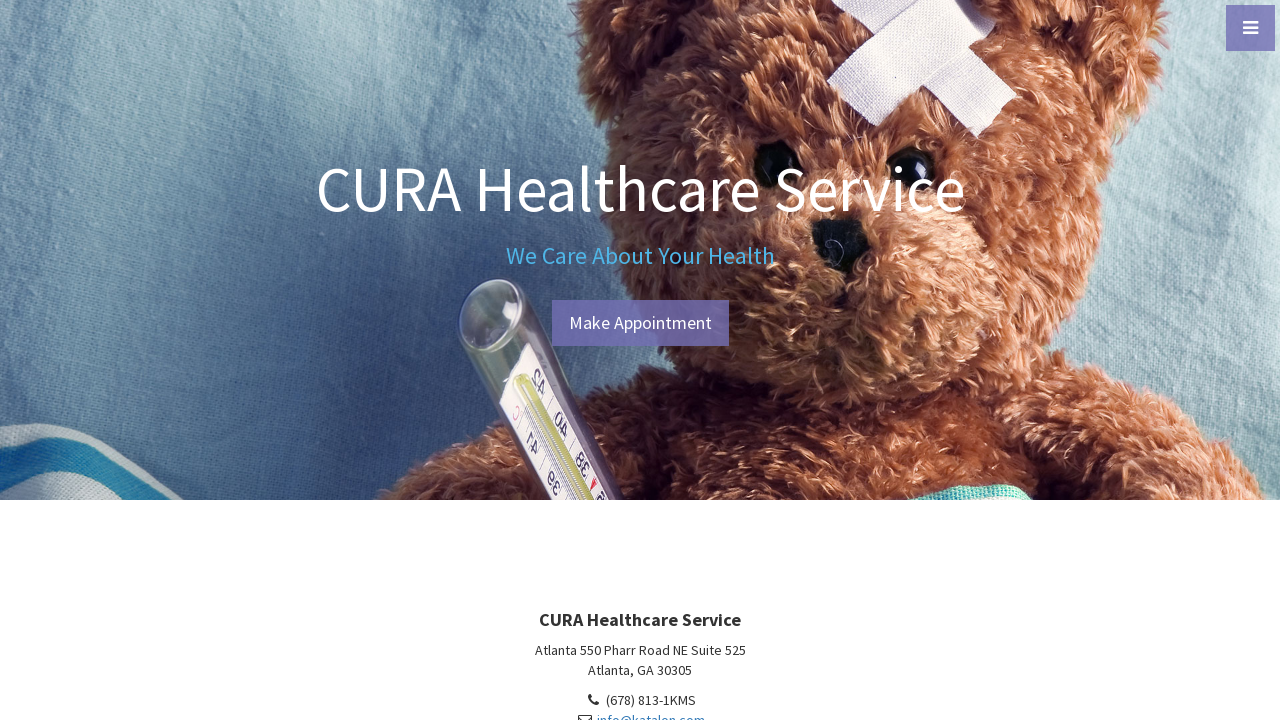

Clicked the 'Make Appointment' button as unauthenticated user at (640, 323) on #btn-make-appointment
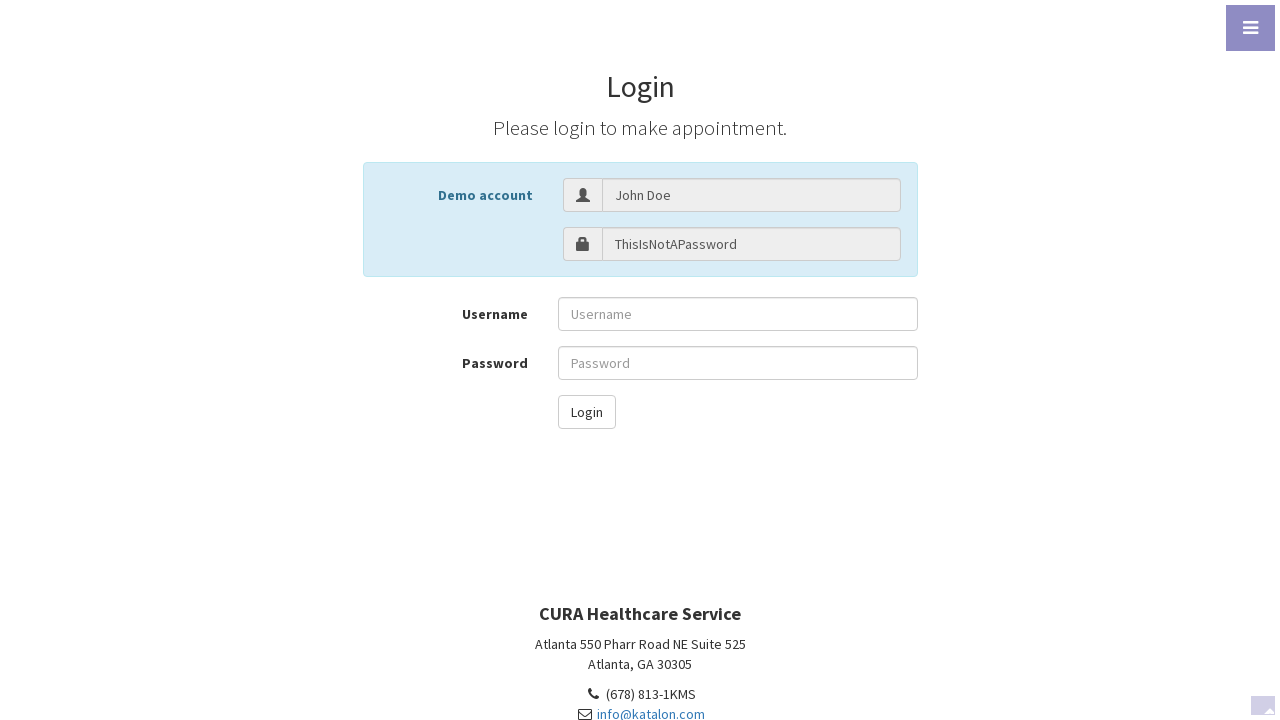

Verified redirect to login page after clicking 'Make Appointment' without authentication
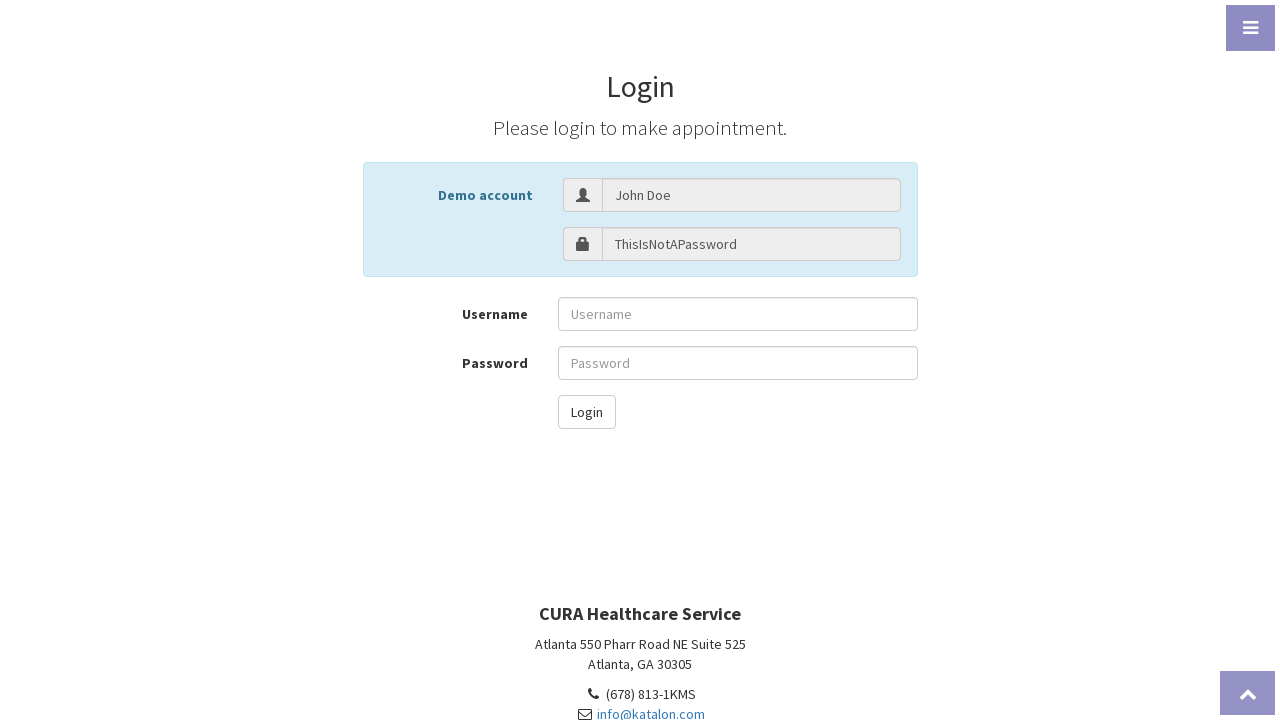

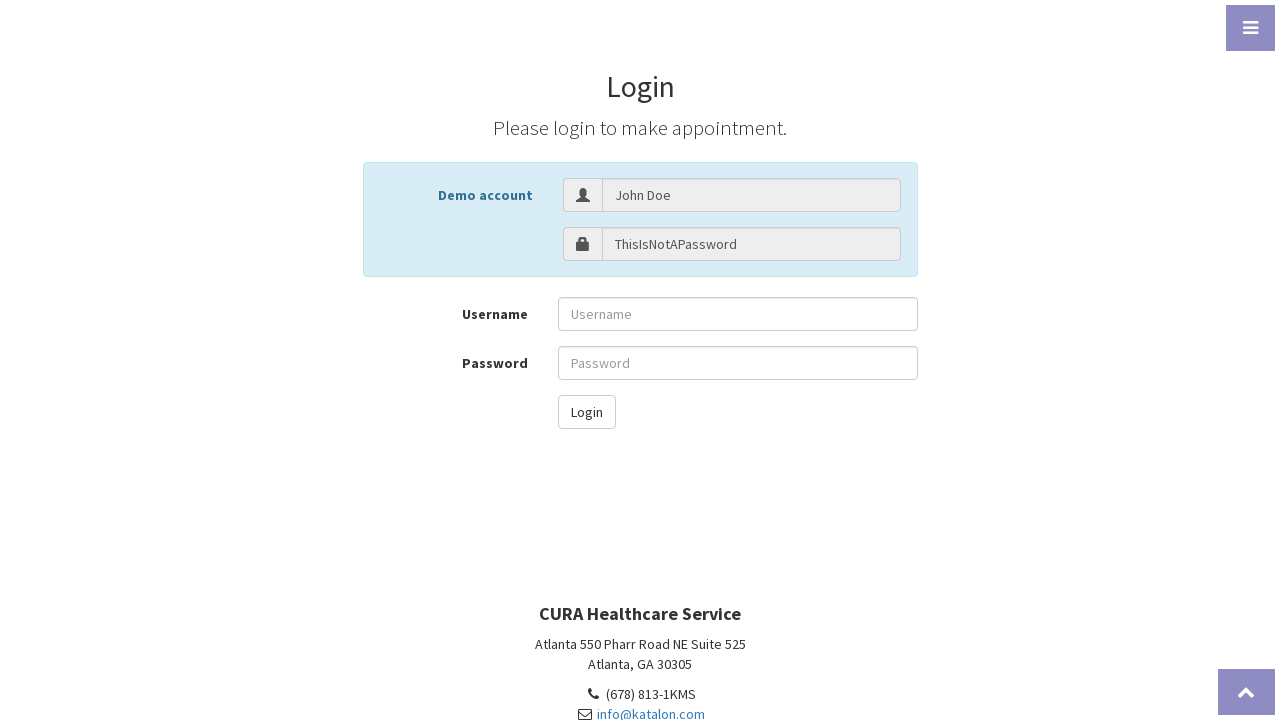